Tests browser window manipulation by navigating to w3schools, then adjusting and verifying the viewport size. Note: Playwright handles viewport differently than Selenium - position control is limited in headless mode.

Starting URL: https://www.w3schools.com/

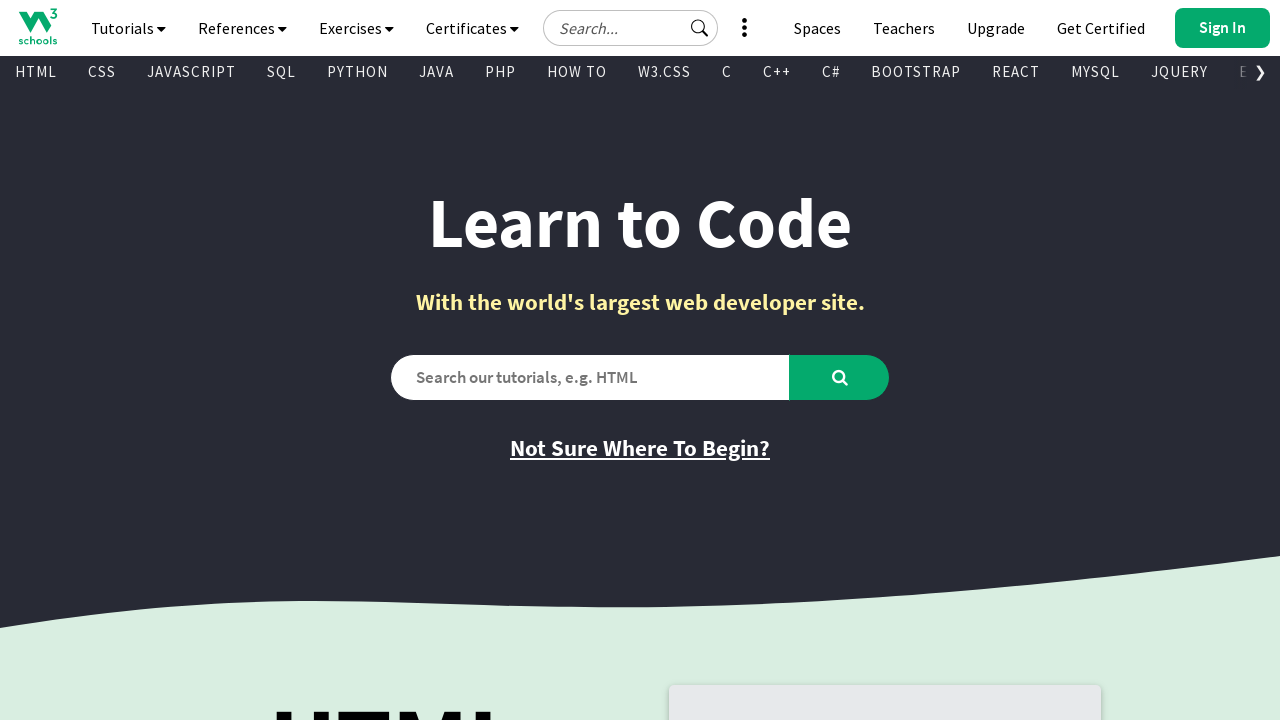

Set viewport size to 800x400
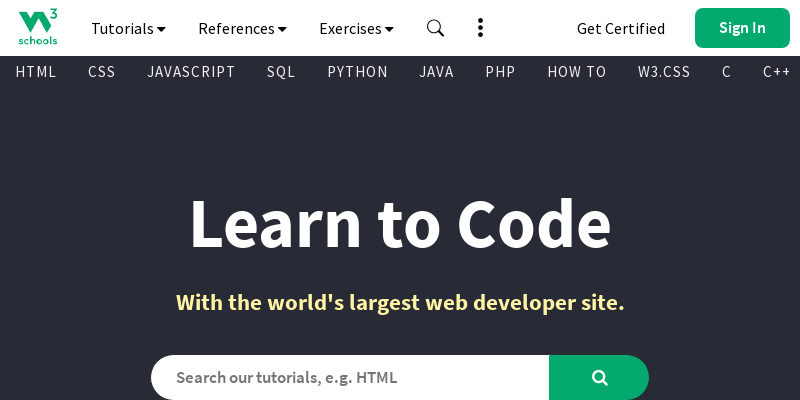

Waited for page to reach domcontentloaded state
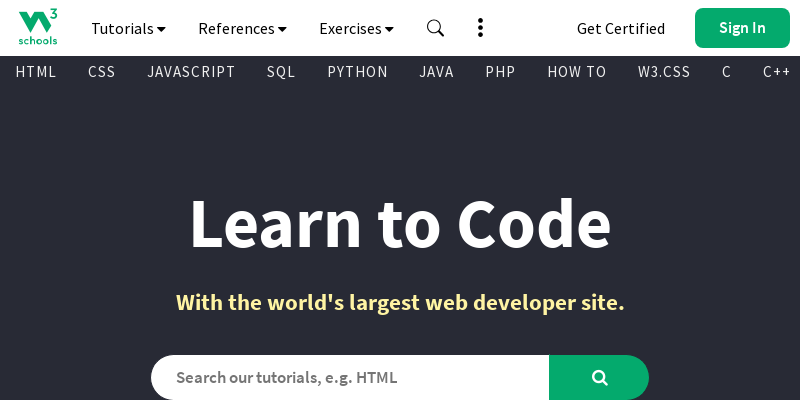

Retrieved viewport size
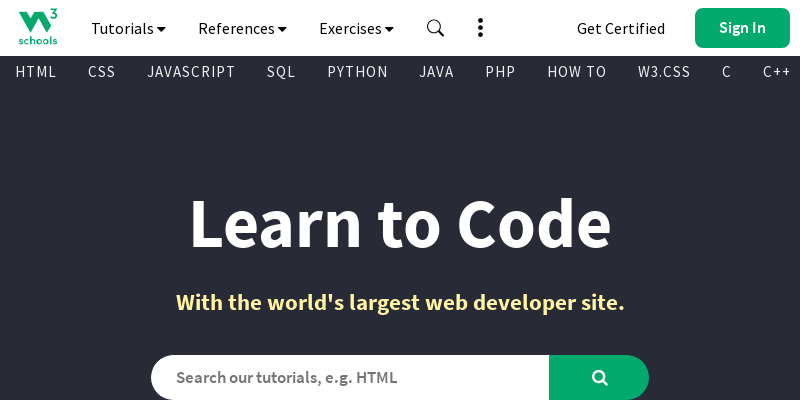

Viewport dimensions verified: 800x400 matches expected size
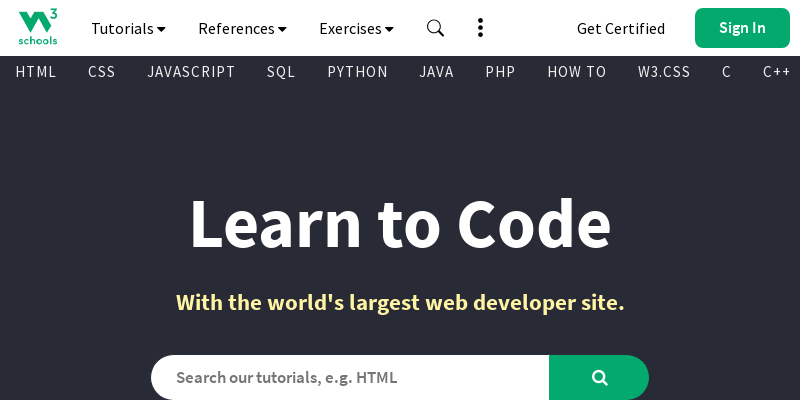

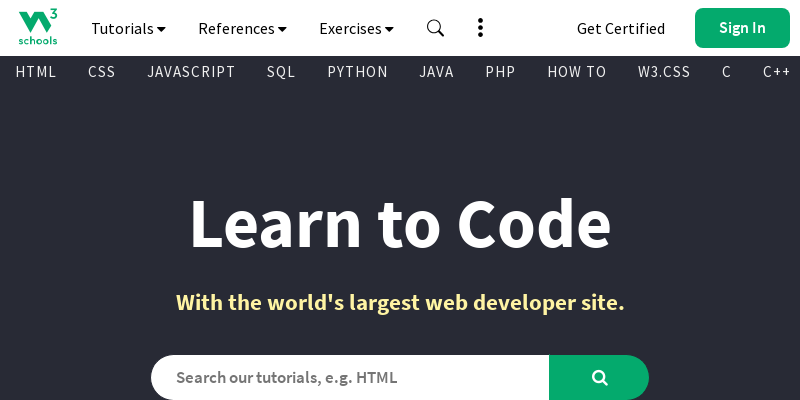